Tests hover functionality by hovering over an avatar image and verifying that the caption/additional information becomes visible.

Starting URL: http://the-internet.herokuapp.com/hovers

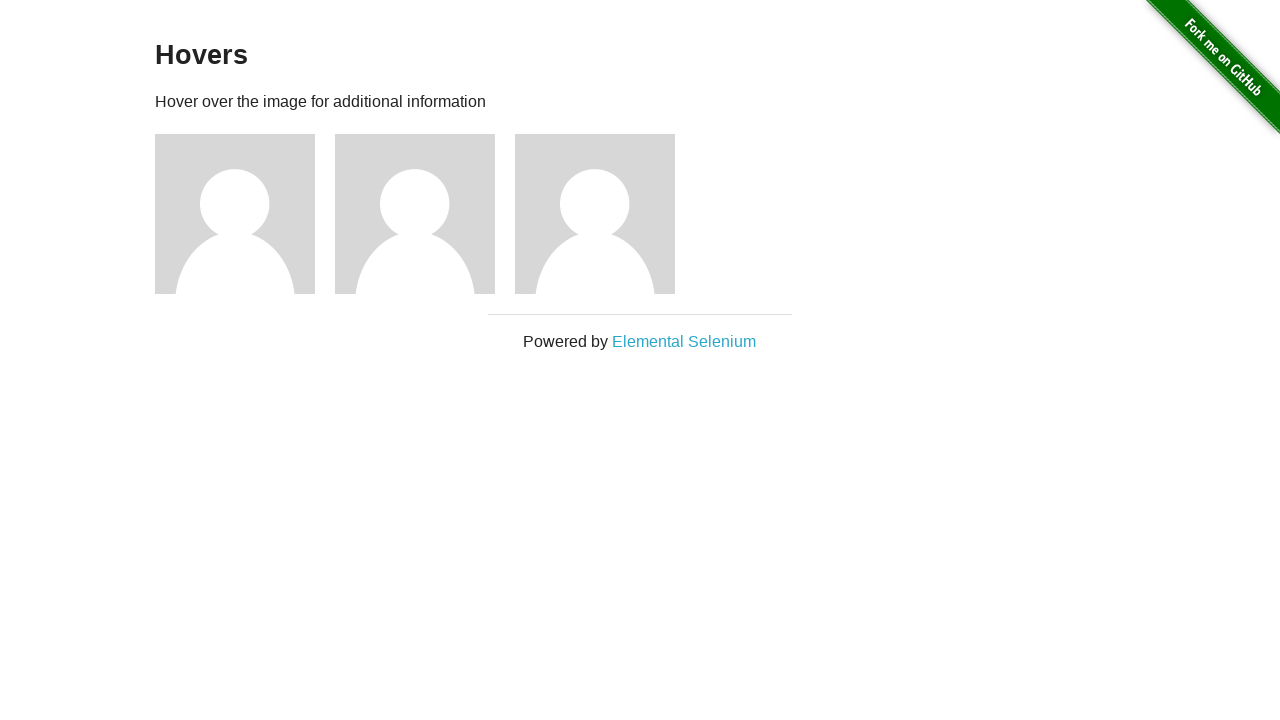

Hovered over the first avatar image at (245, 214) on .figure >> nth=0
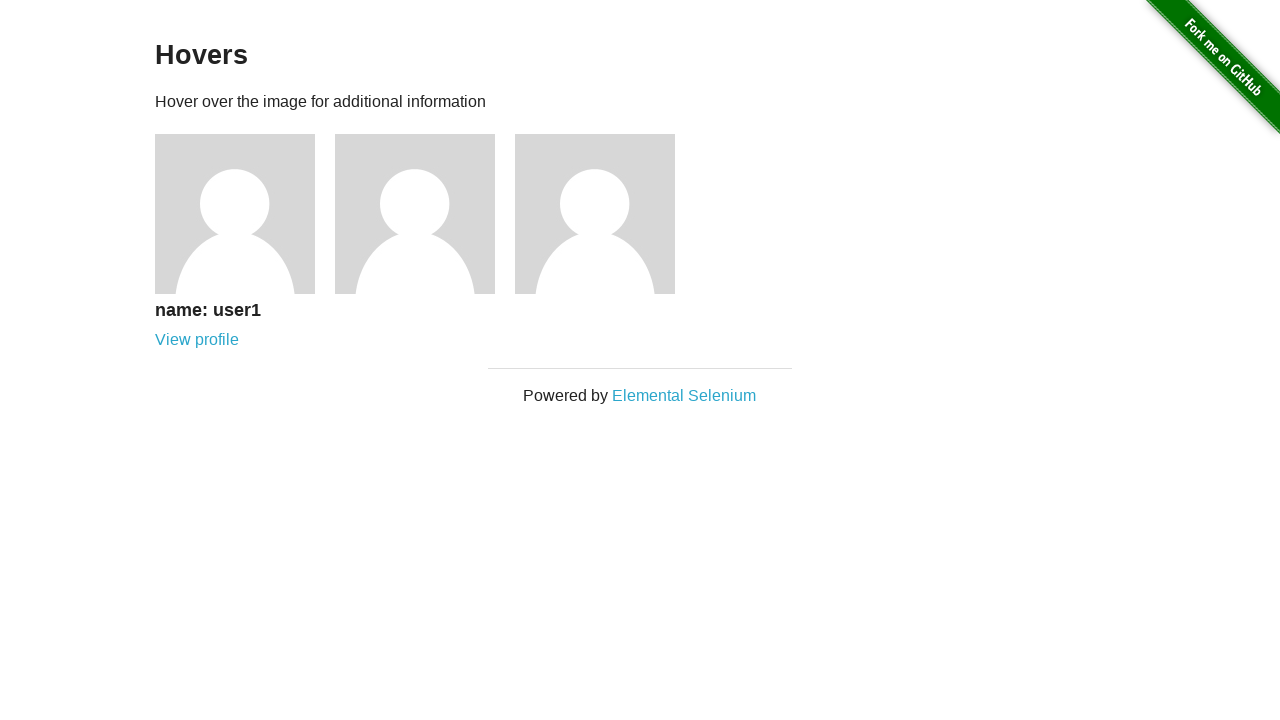

Verified that the avatar caption is now visible after hovering
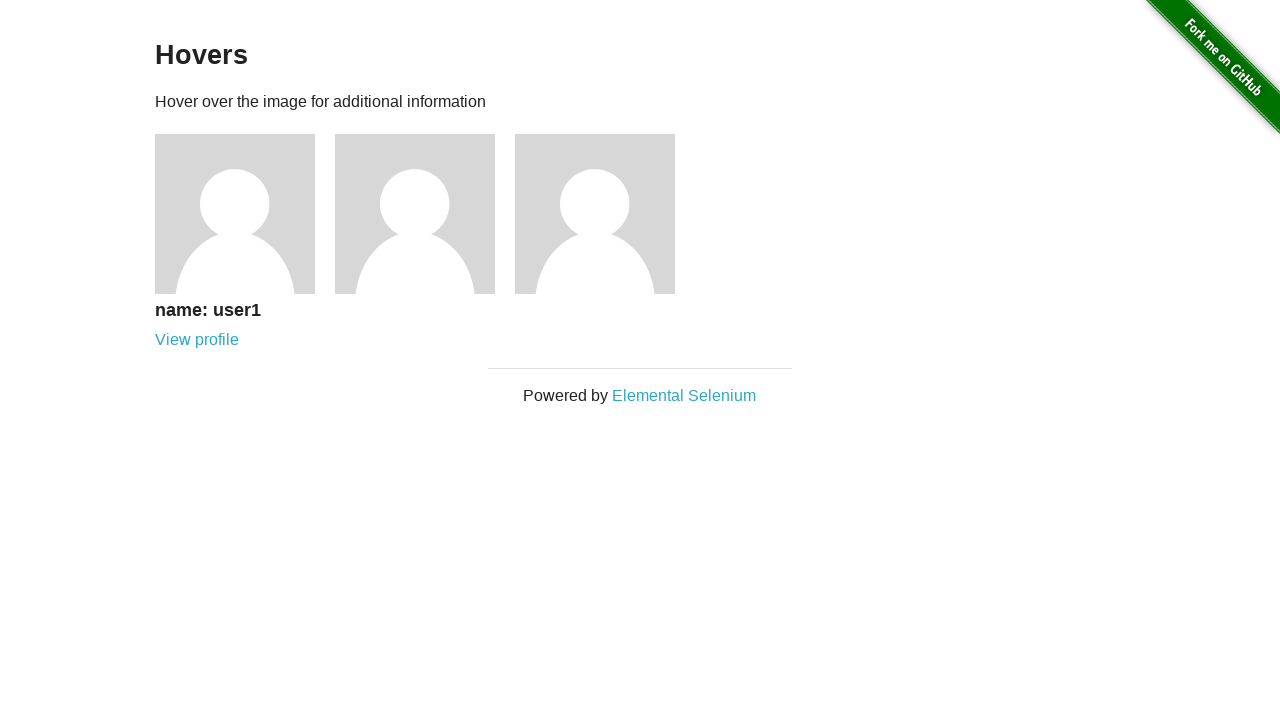

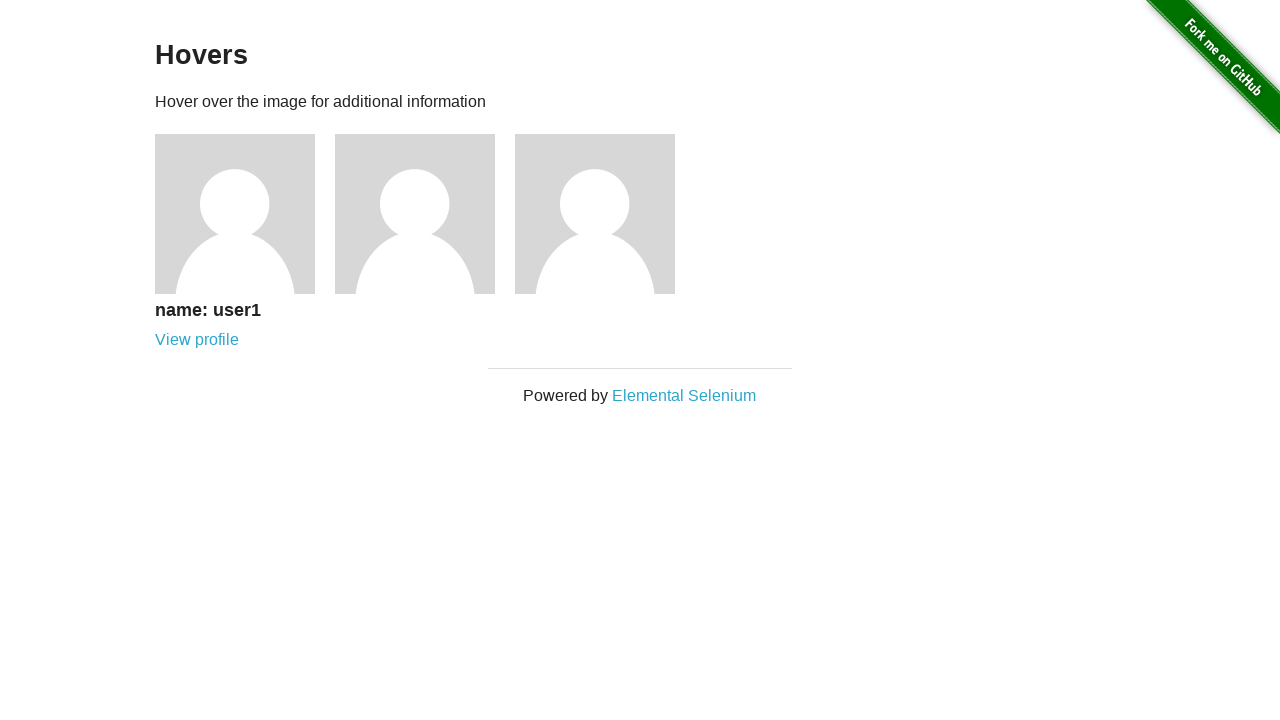